Tests the DemoQA text box form by navigating to the Elements section, filling out a form with name, email, and addresses, then verifying the submitted data displays correctly

Starting URL: https://demoqa.com

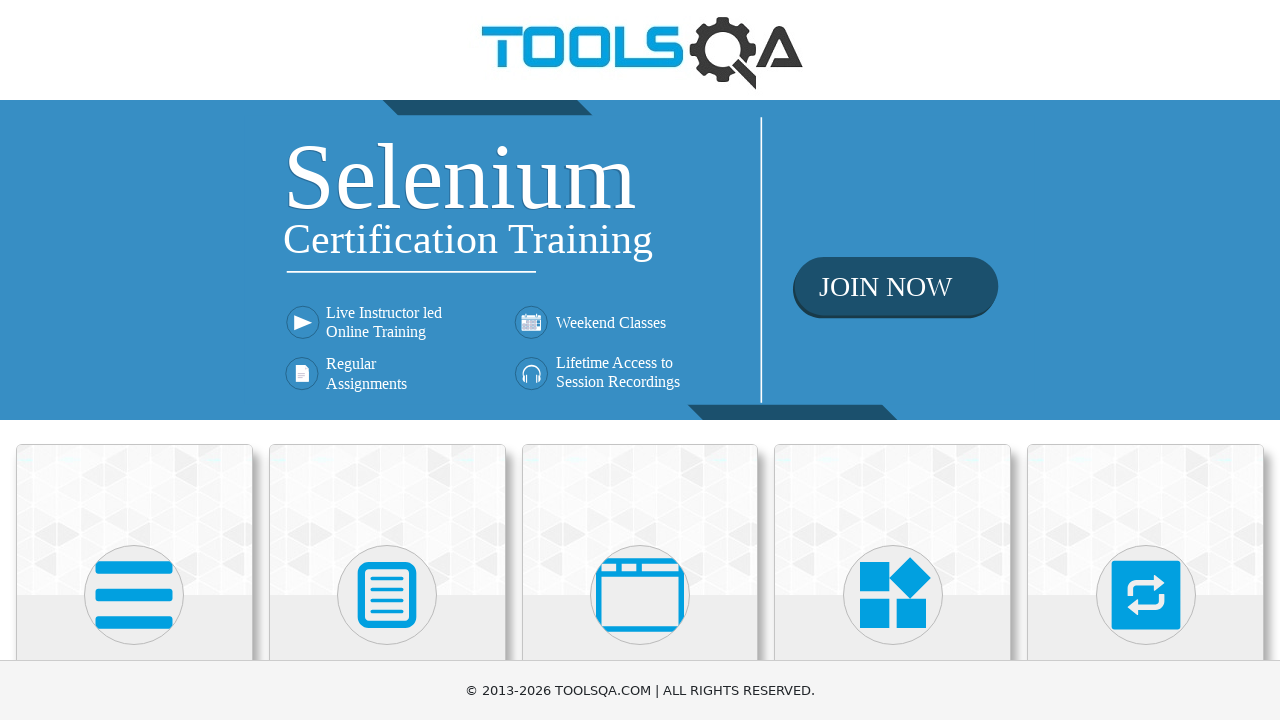

Clicked on Elements card at (134, 520) on div.card.mt-4.top-card >> nth=0
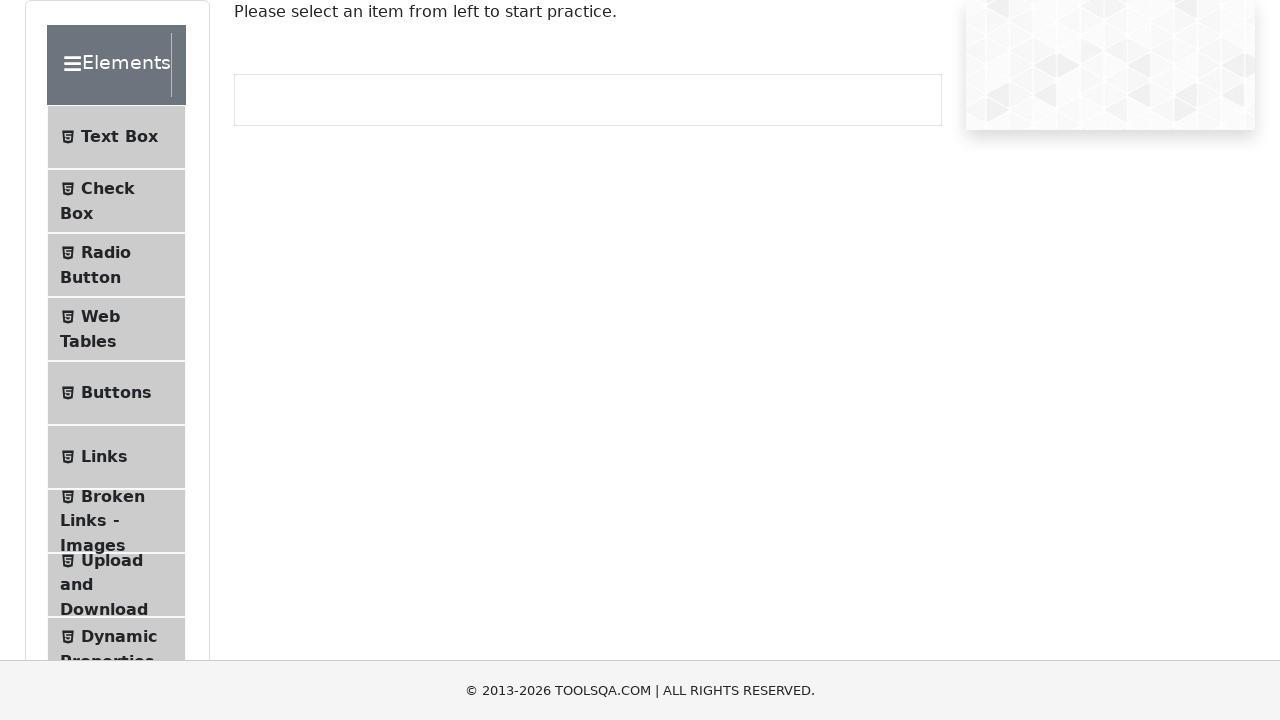

Clicked on Text Box menu item at (119, 137) on li#item-0 span:has-text('Text Box')
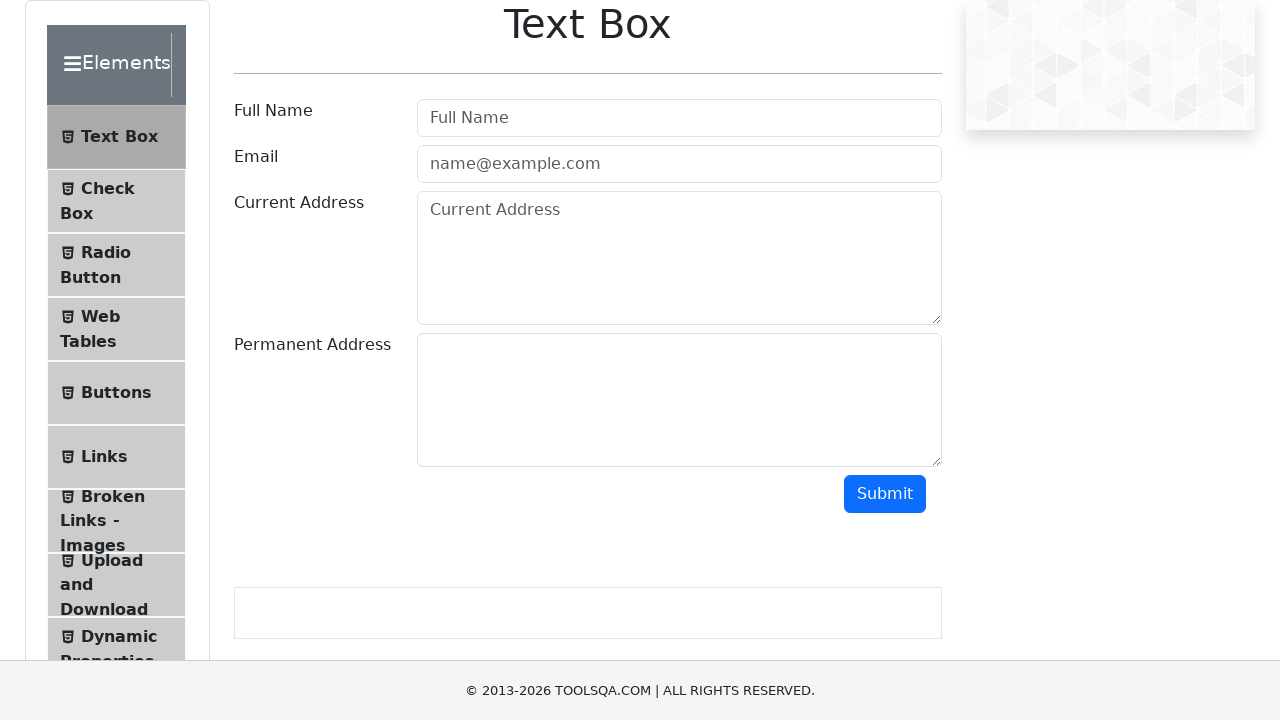

Filled Full Name field with 'Poopa Loopa' on input[placeholder='Full Name']
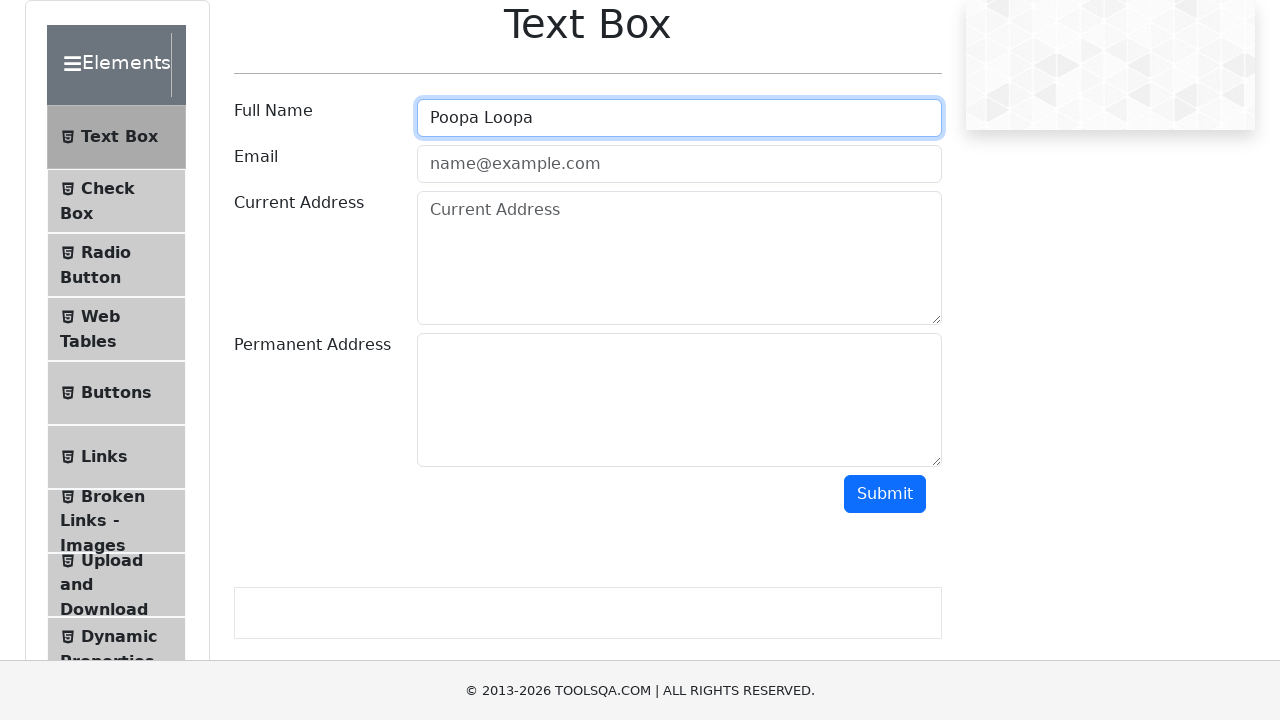

Filled Email field with 'poopa@loopa.com' on input#userEmail
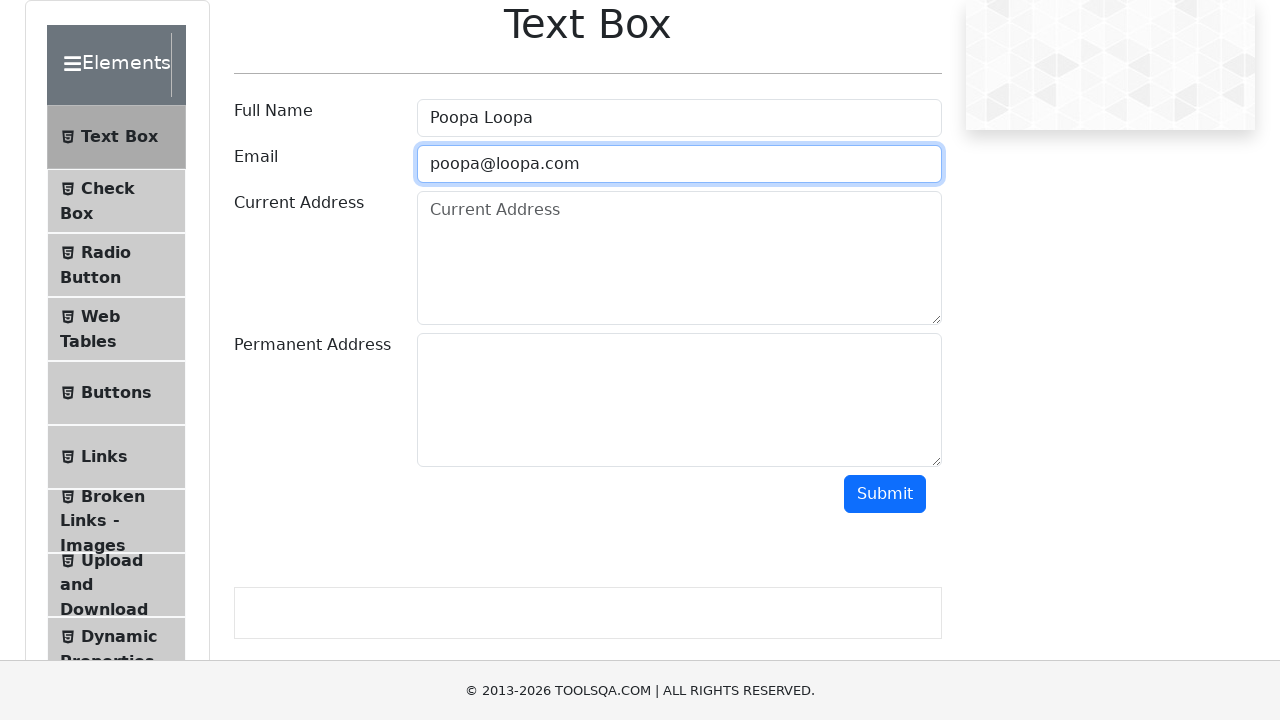

Filled Current Address field with 'Pushkin's street, Kolotushkin's house' on textarea#currentAddress
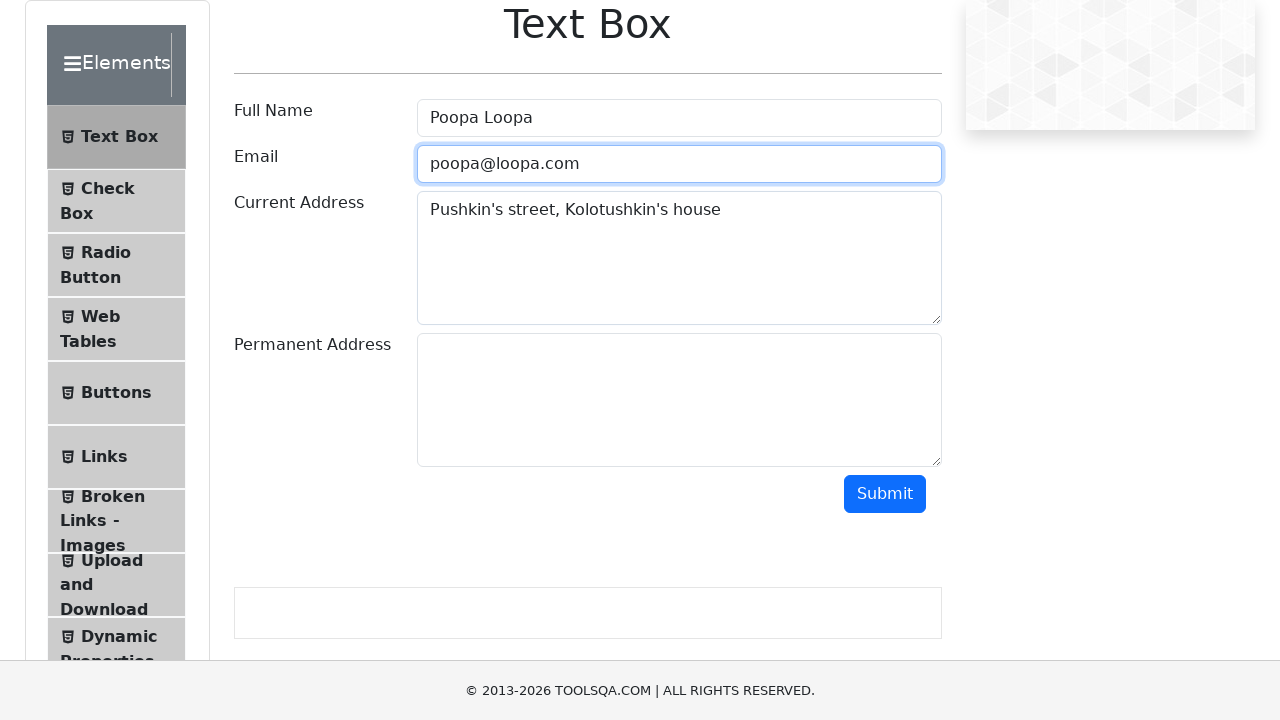

Filled Permanent Address field with 'Same as current' on textarea#permanentAddress
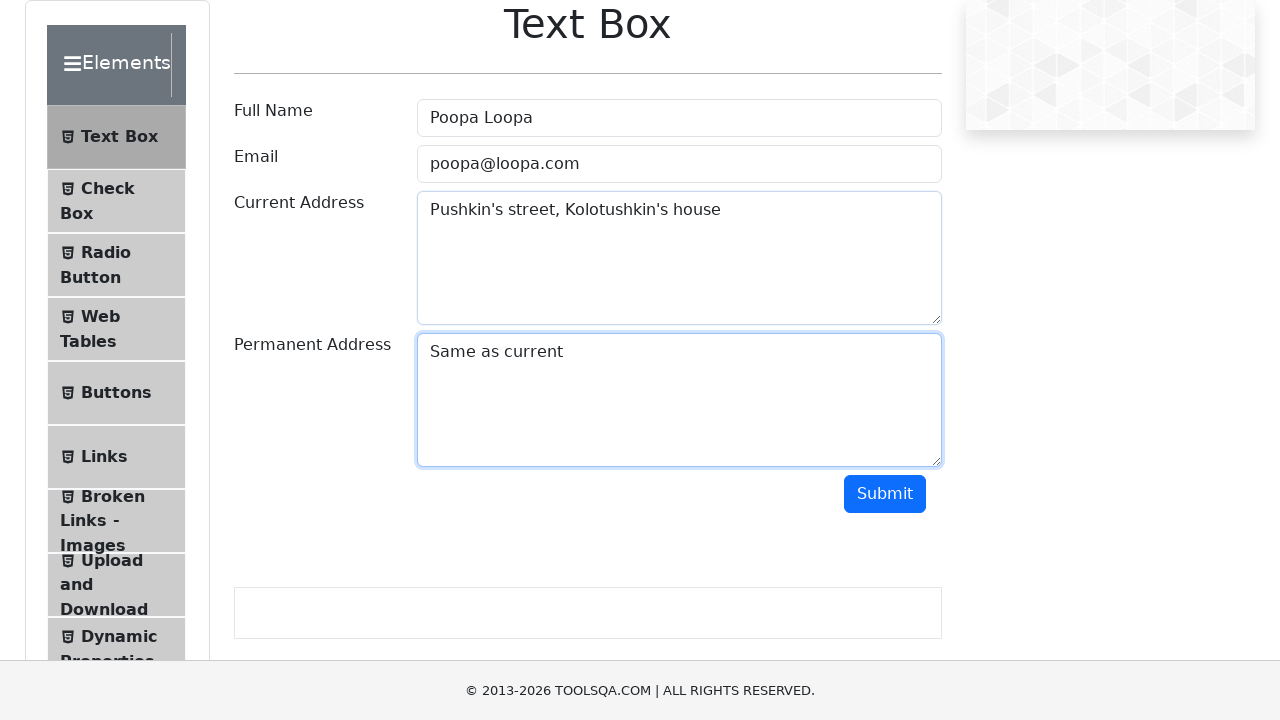

Scrolled submit button into view
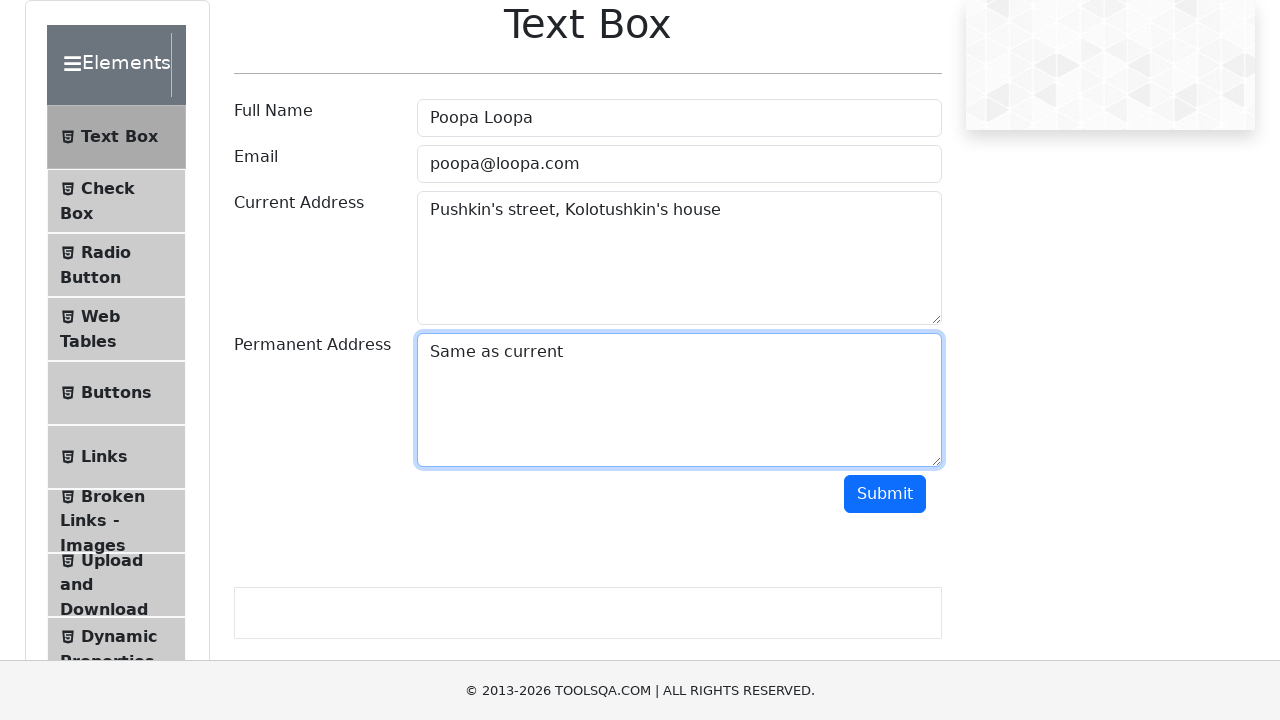

Clicked submit button to submit form at (885, 494) on button#submit
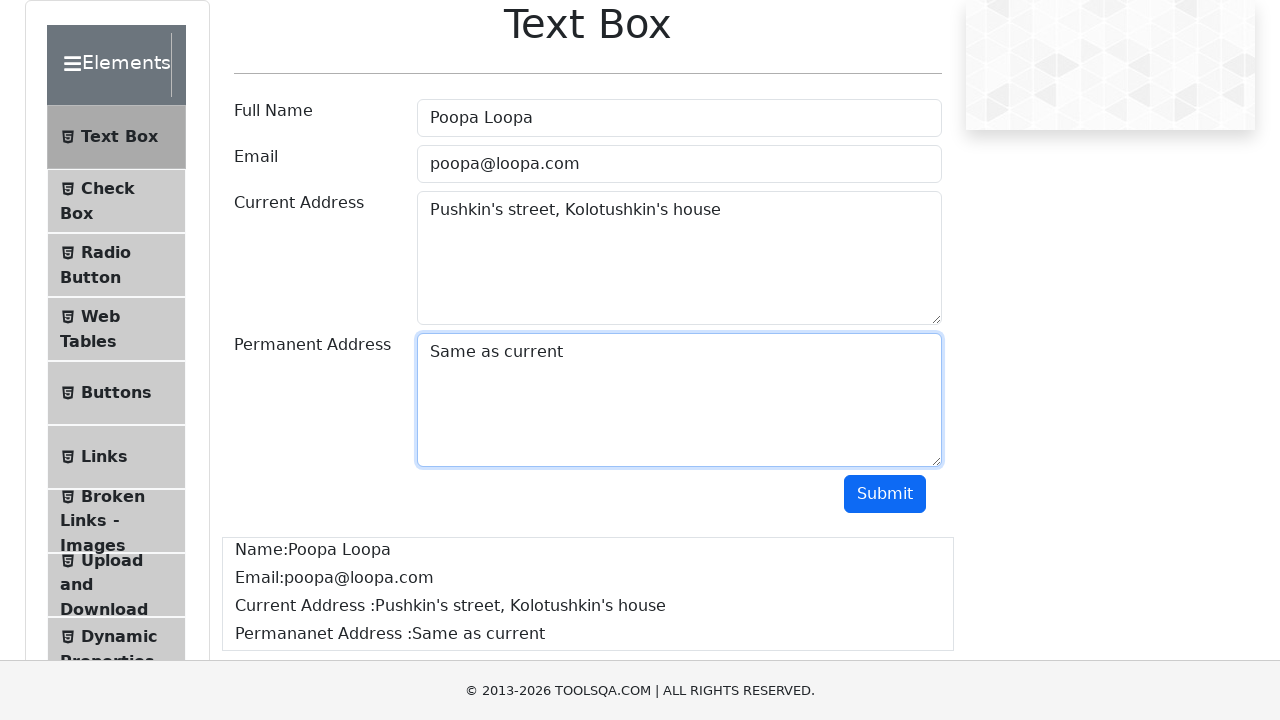

Waited for name result field to appear
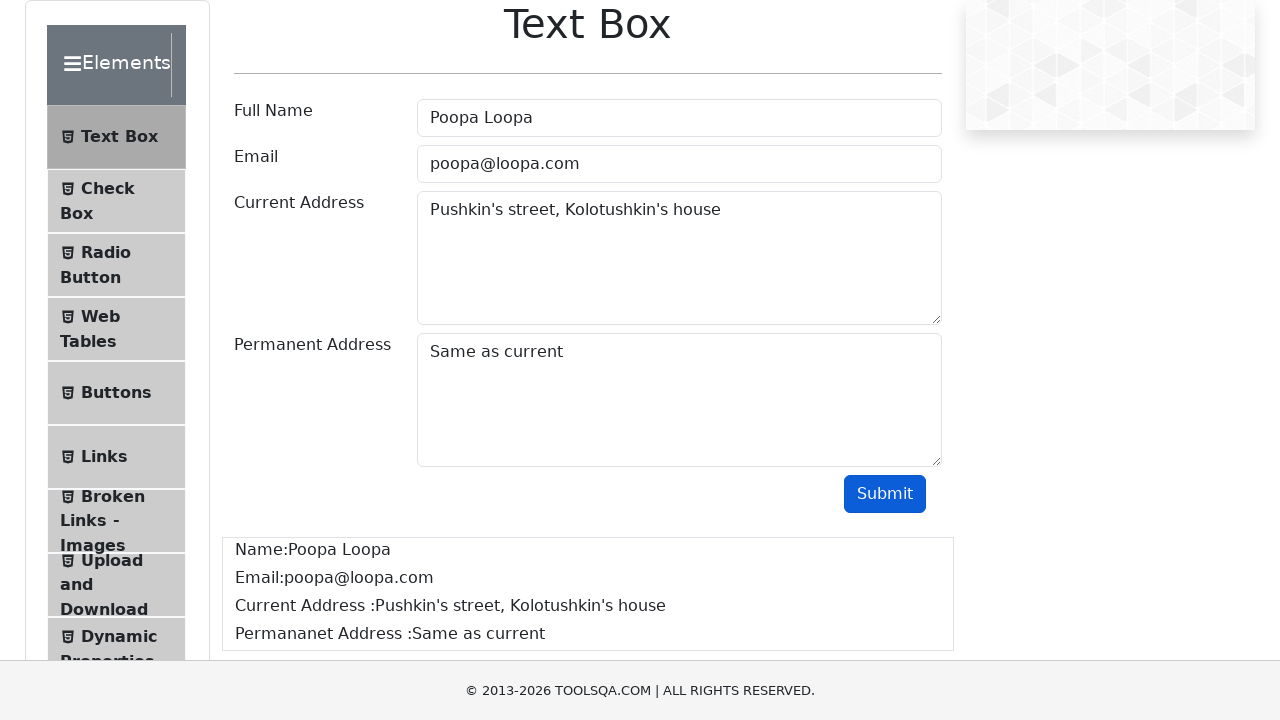

Waited for email result field to appear
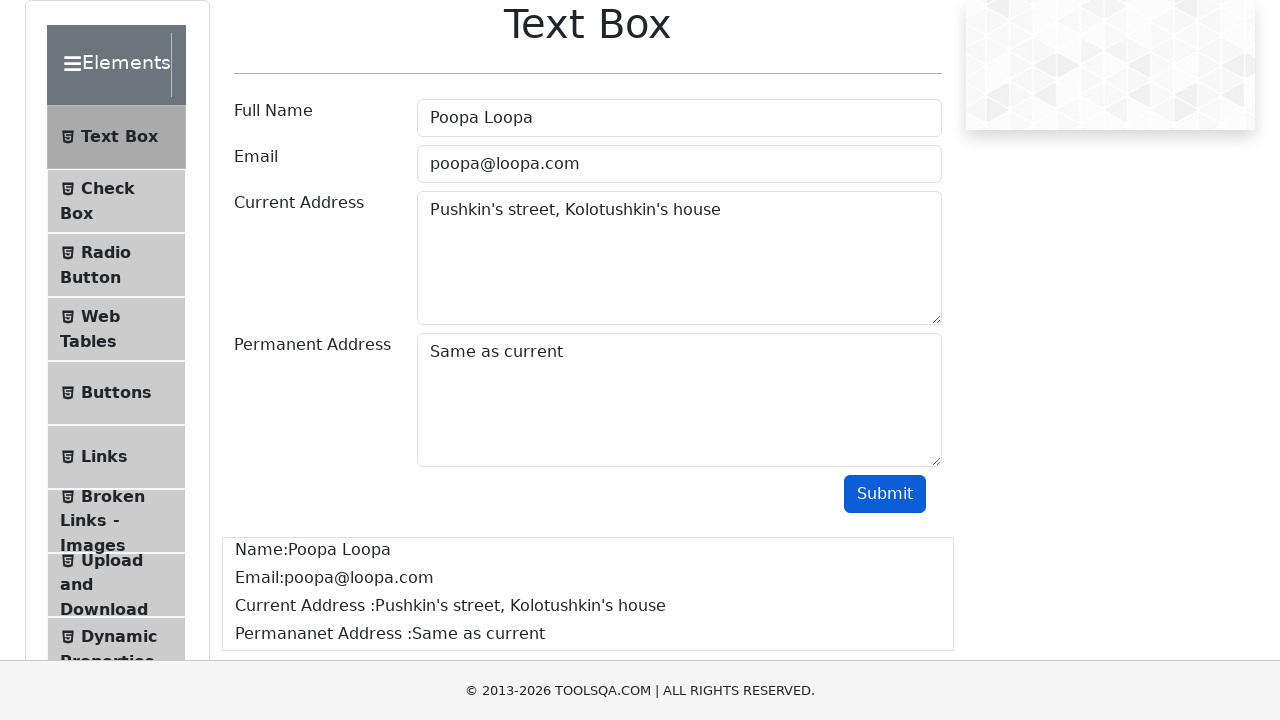

Waited for current address result field to appear
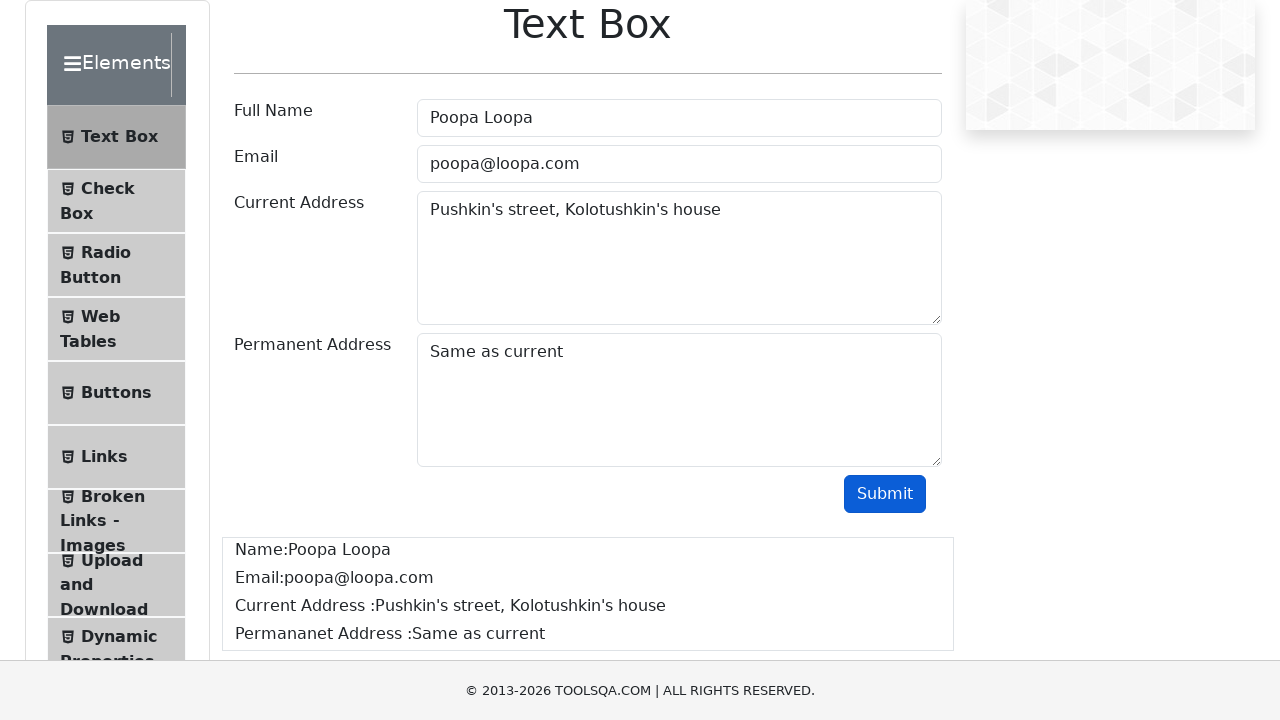

Waited for permanent address result field to appear
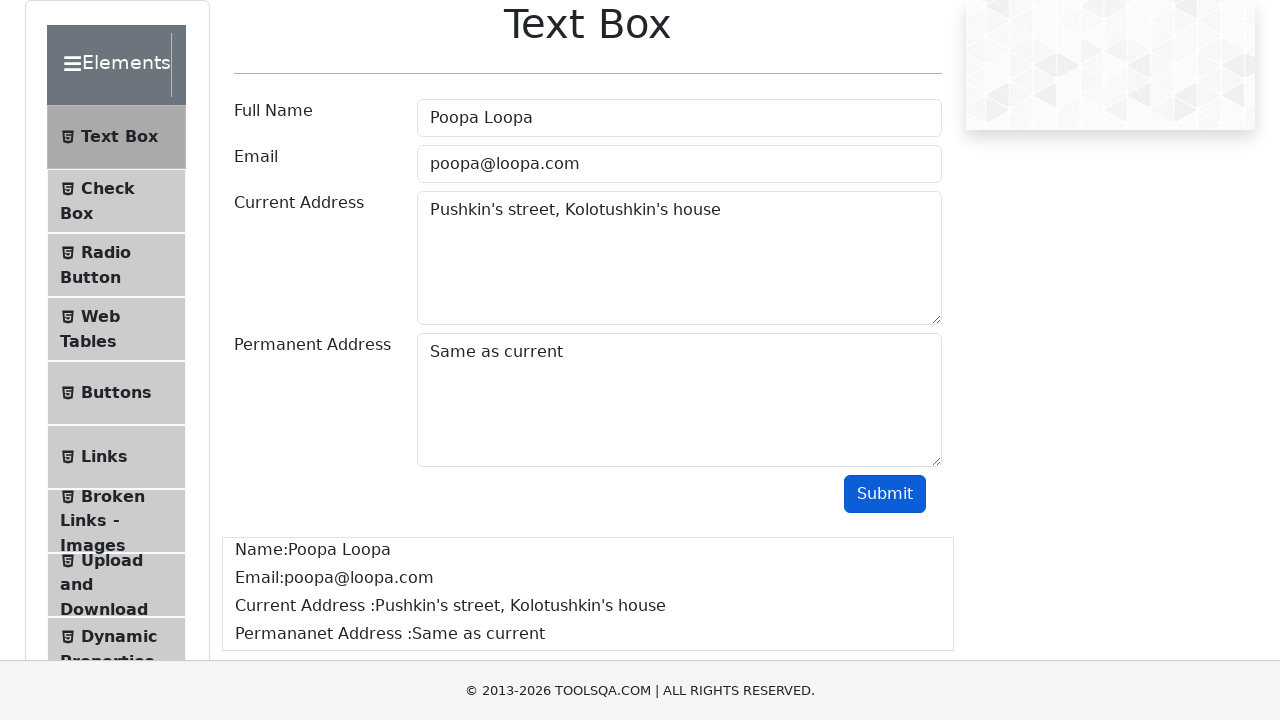

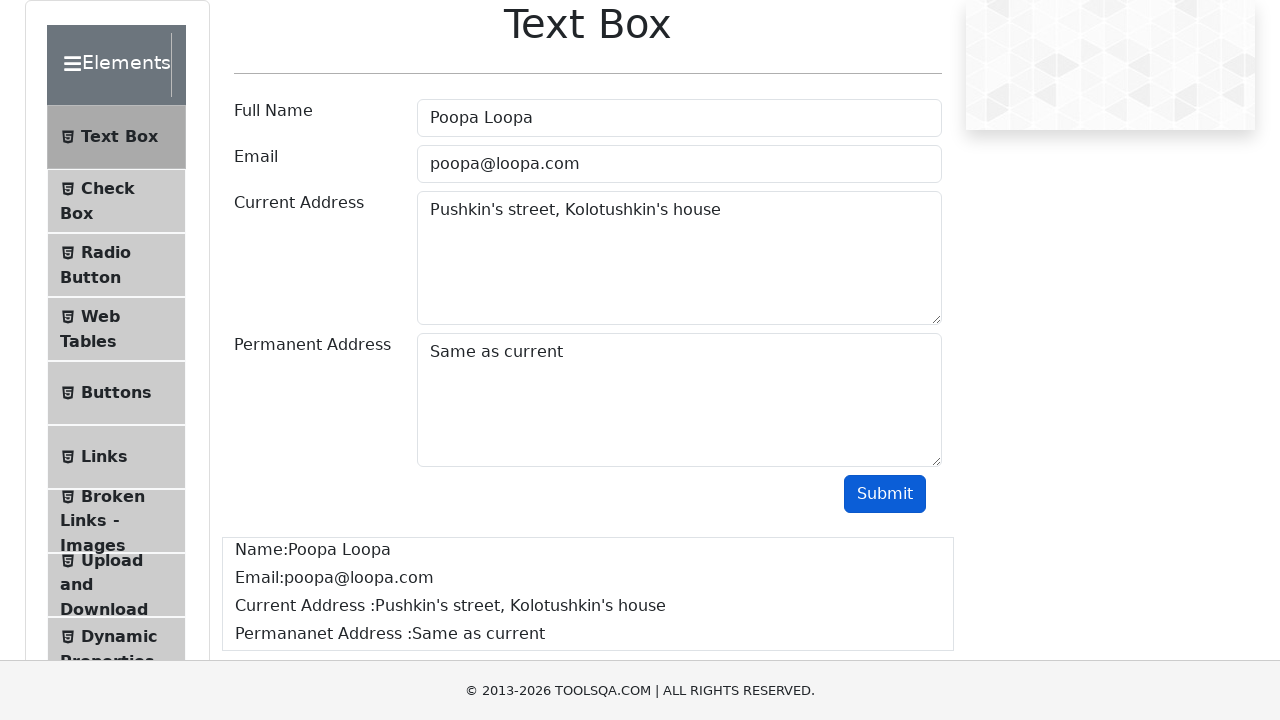